Tests that entering a valid number (85) with a non-perfect square root displays an alert with the correct calculation result including decimal places

Starting URL: https://kristinek.github.io/site/tasks/task1

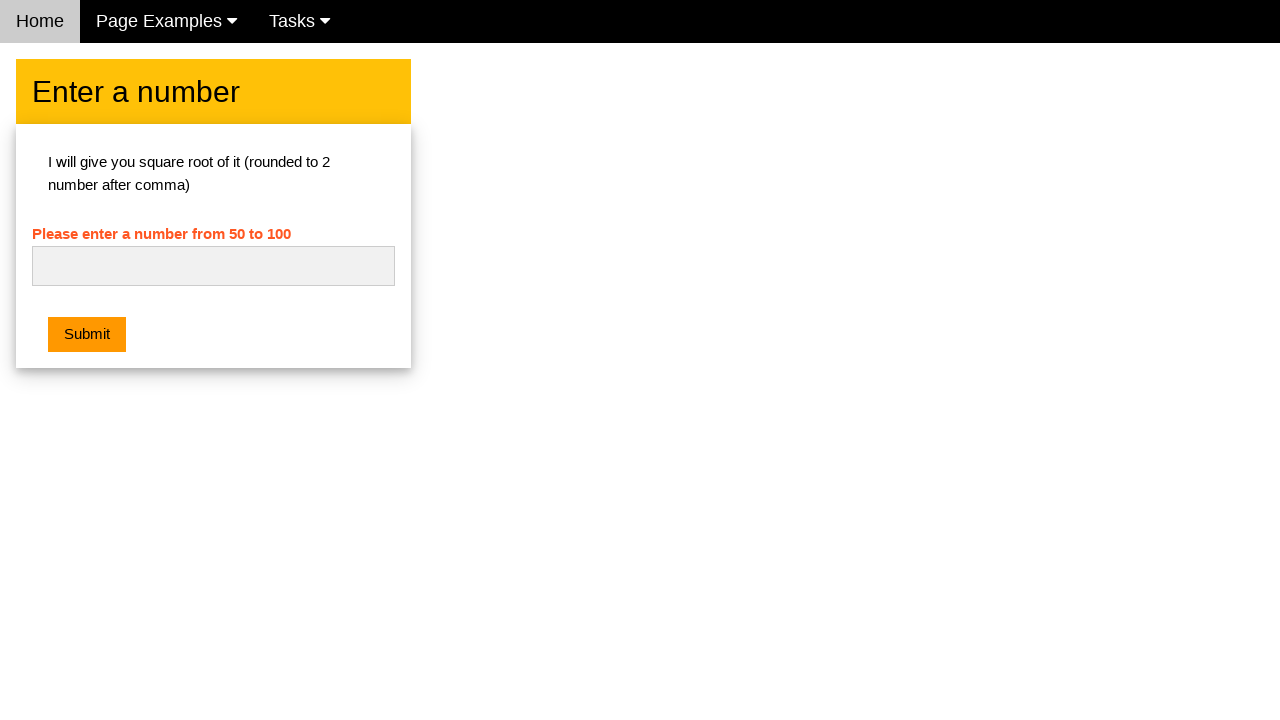

Entered 85 into the number input field on #numb
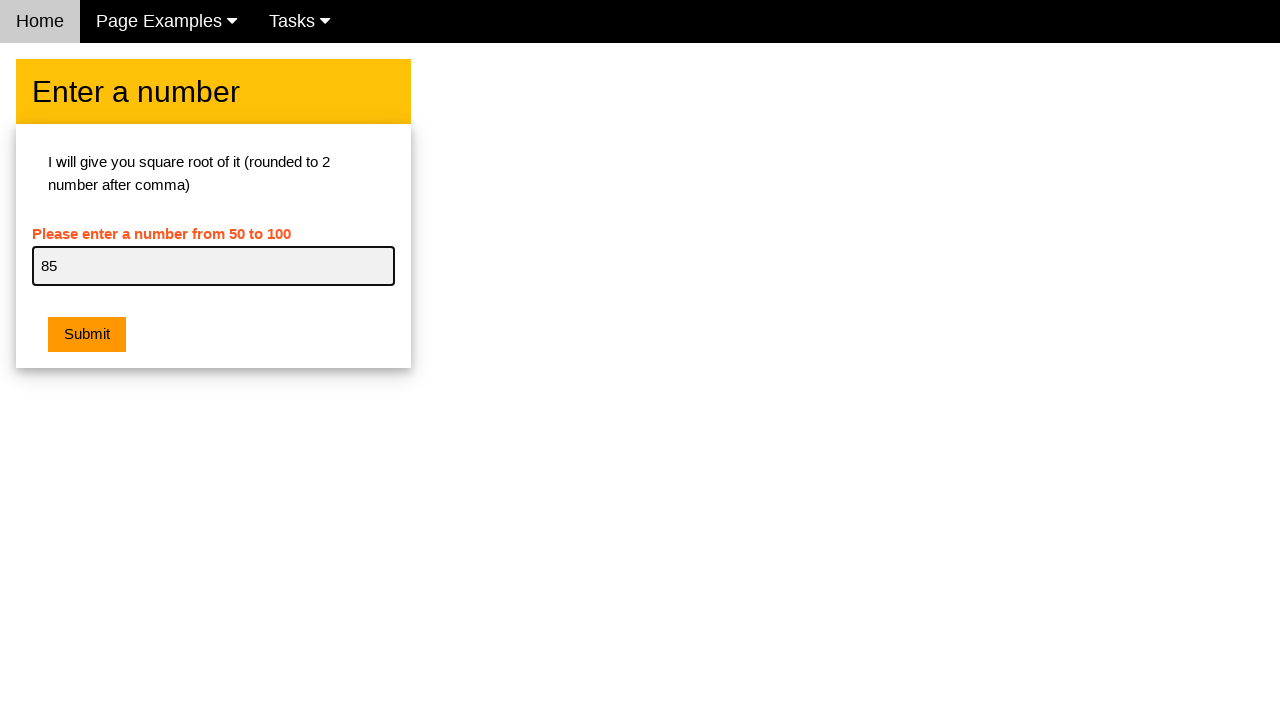

Clicked the submit button at (87, 335) on .w3-orange
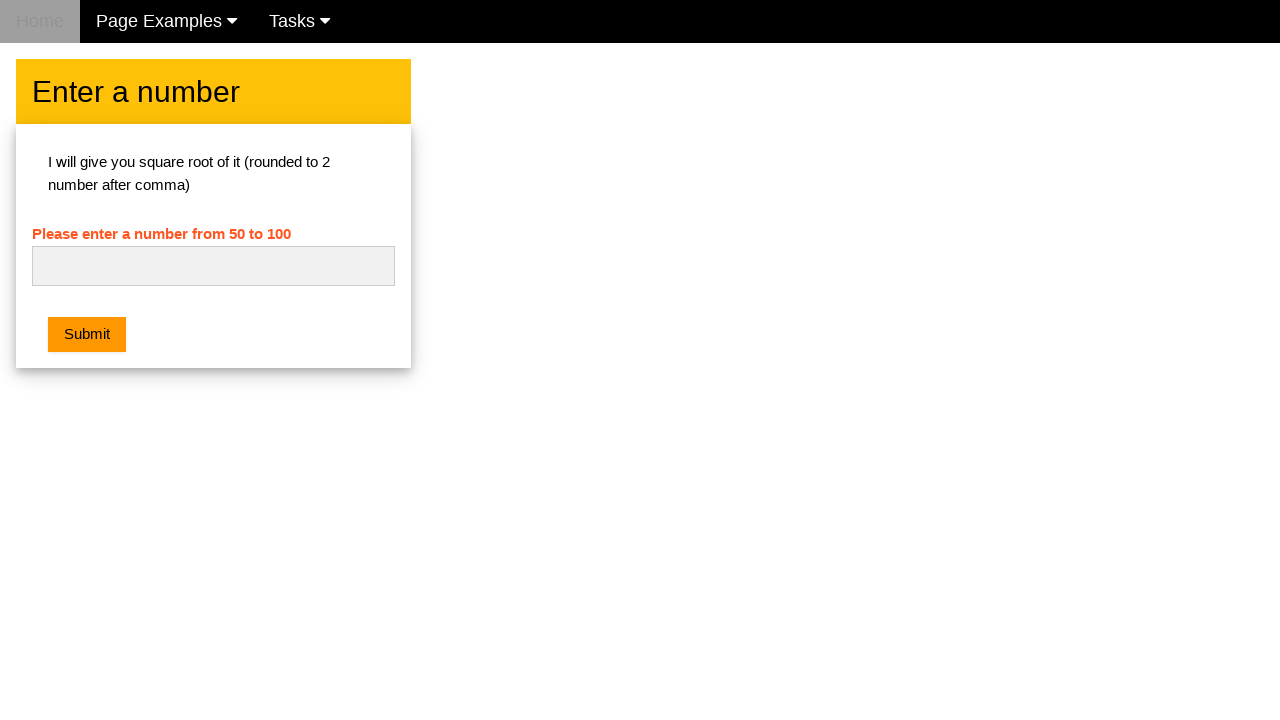

Set up dialog handler to accept alerts
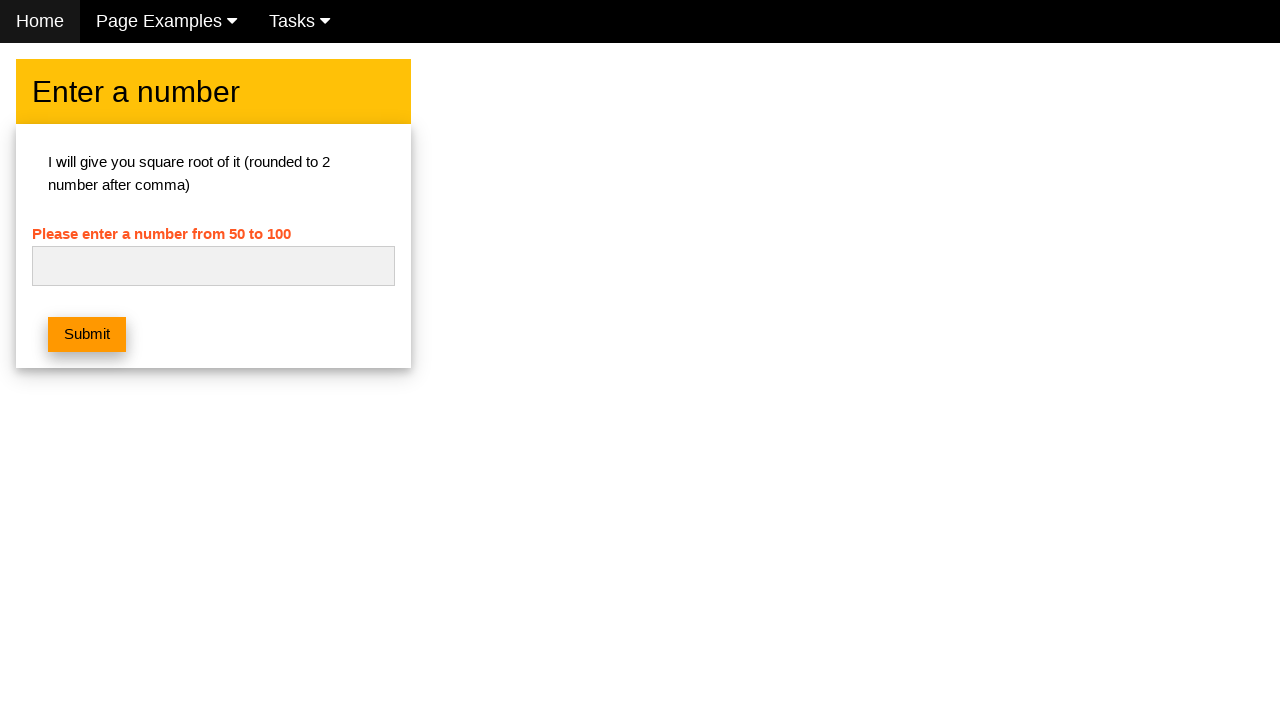

Waited for alert dialog to appear and be handled
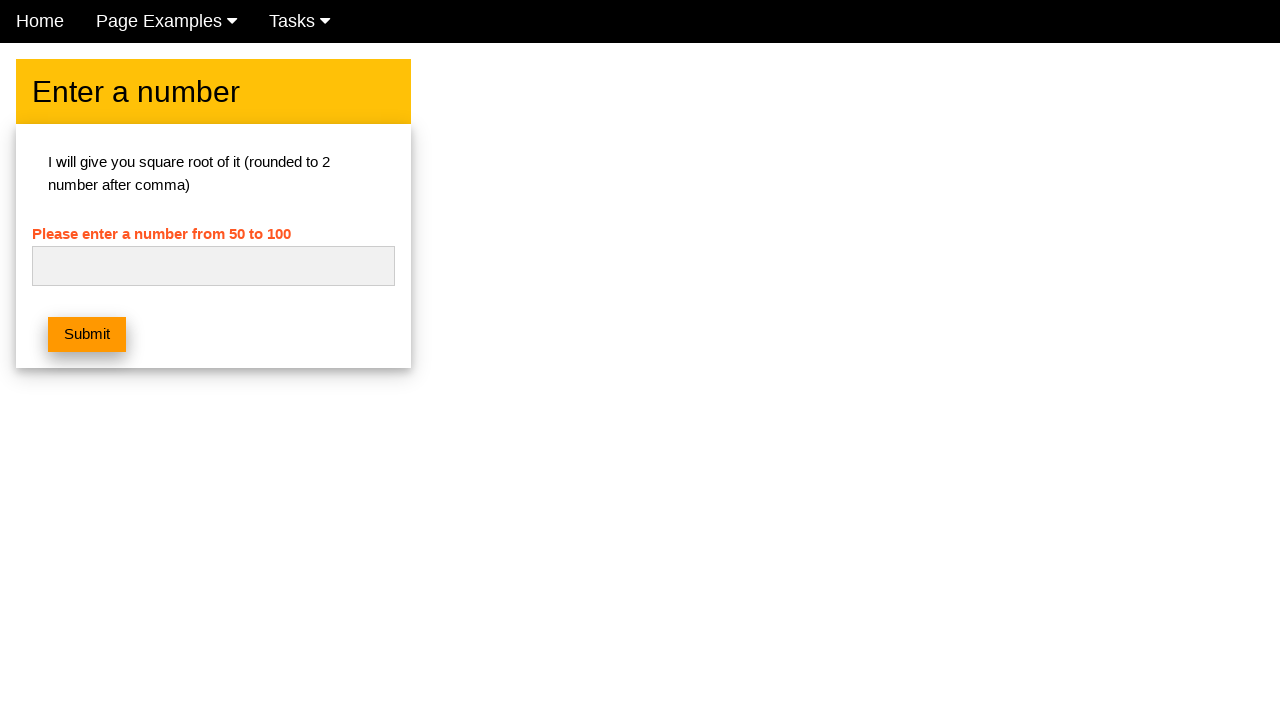

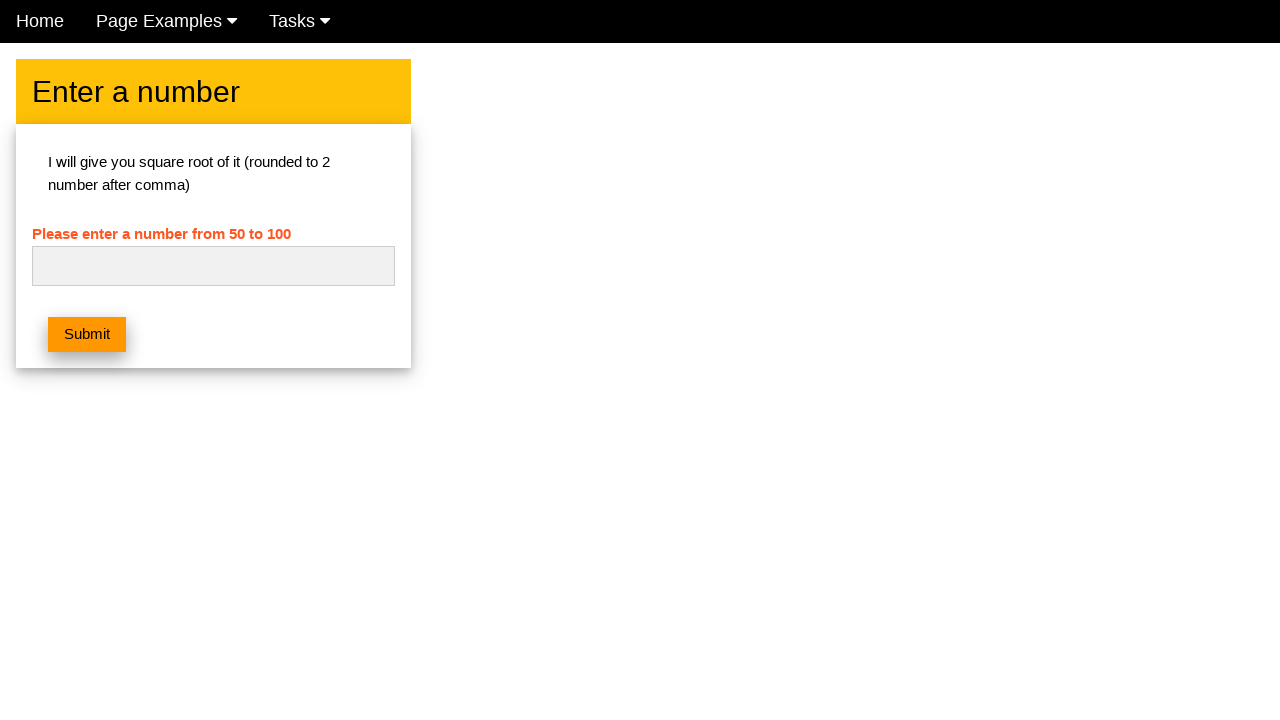